Tests keyboard actions by typing text in a textarea, selecting all (Ctrl+A), copying (Ctrl+C), tabbing to the next field, and pasting (Ctrl+V) to demonstrate clipboard operations on a text comparison tool.

Starting URL: https://text-compare.com/

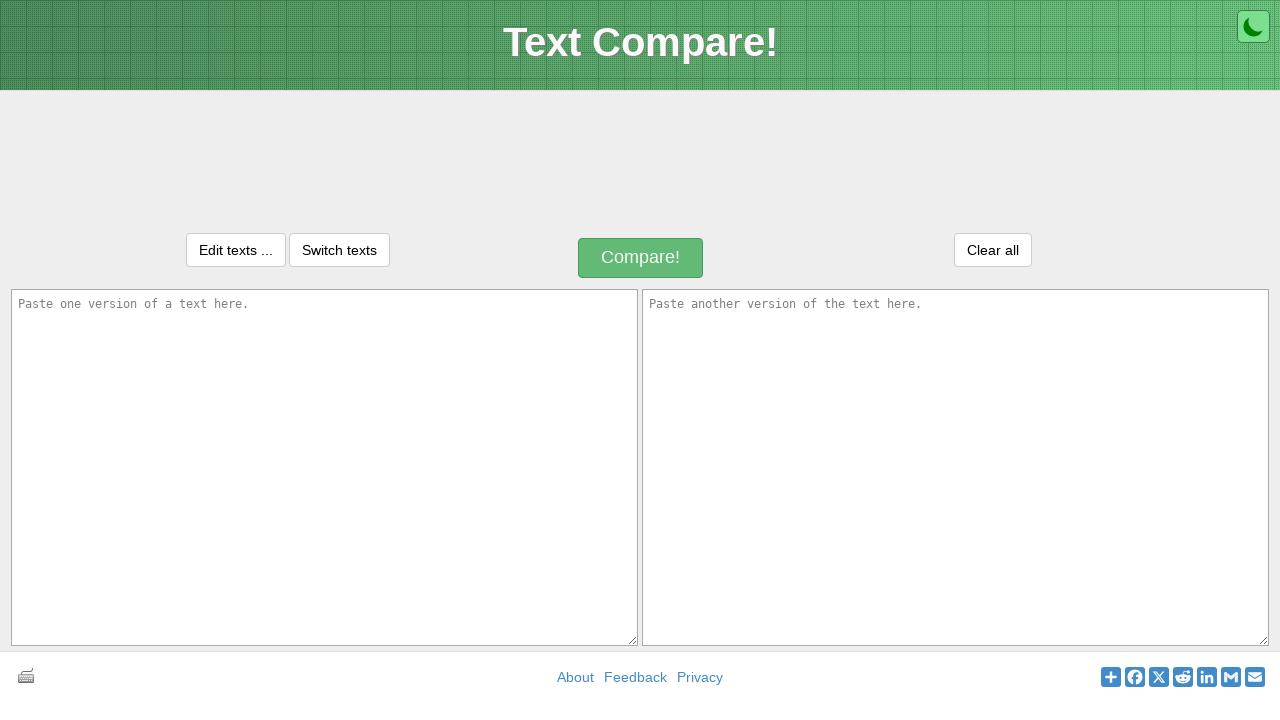

Filled first textarea with 'WELCOME TO AUTOMATION' on textarea#inputText1
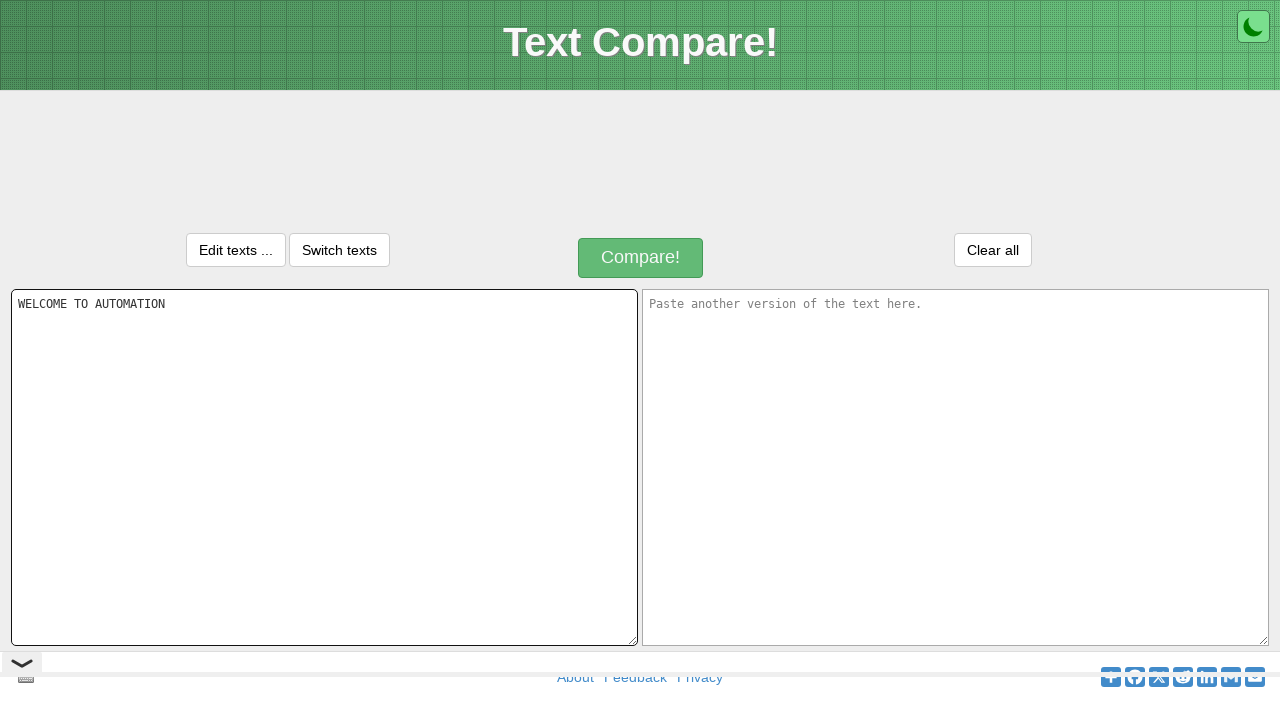

Clicked on first textarea to ensure focus at (324, 467) on textarea#inputText1
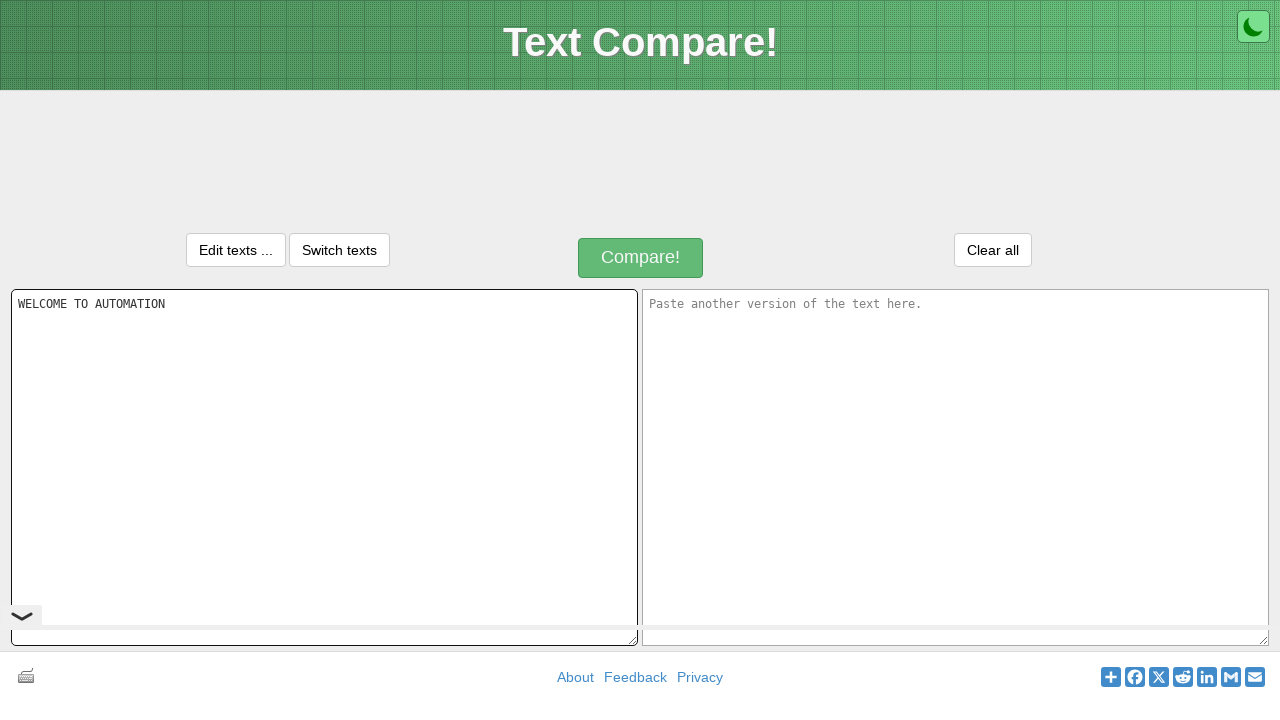

Selected all text in textarea using Ctrl+A
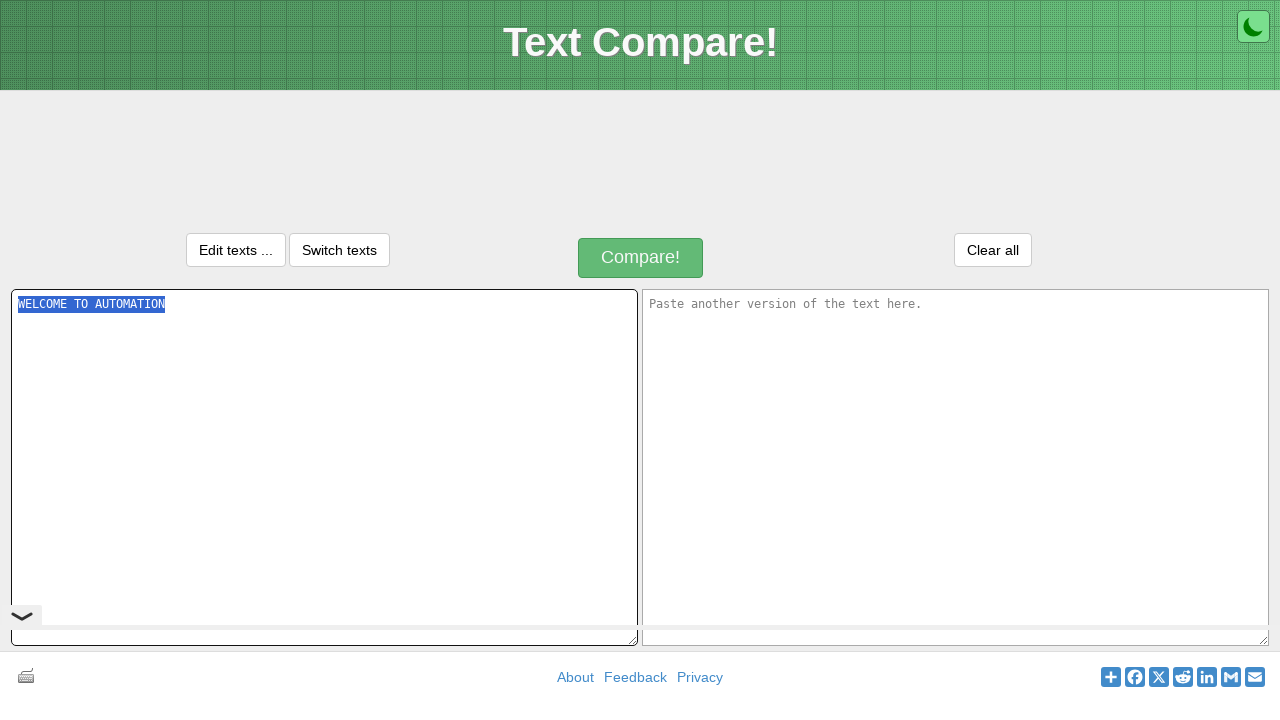

Copied selected text using Ctrl+C
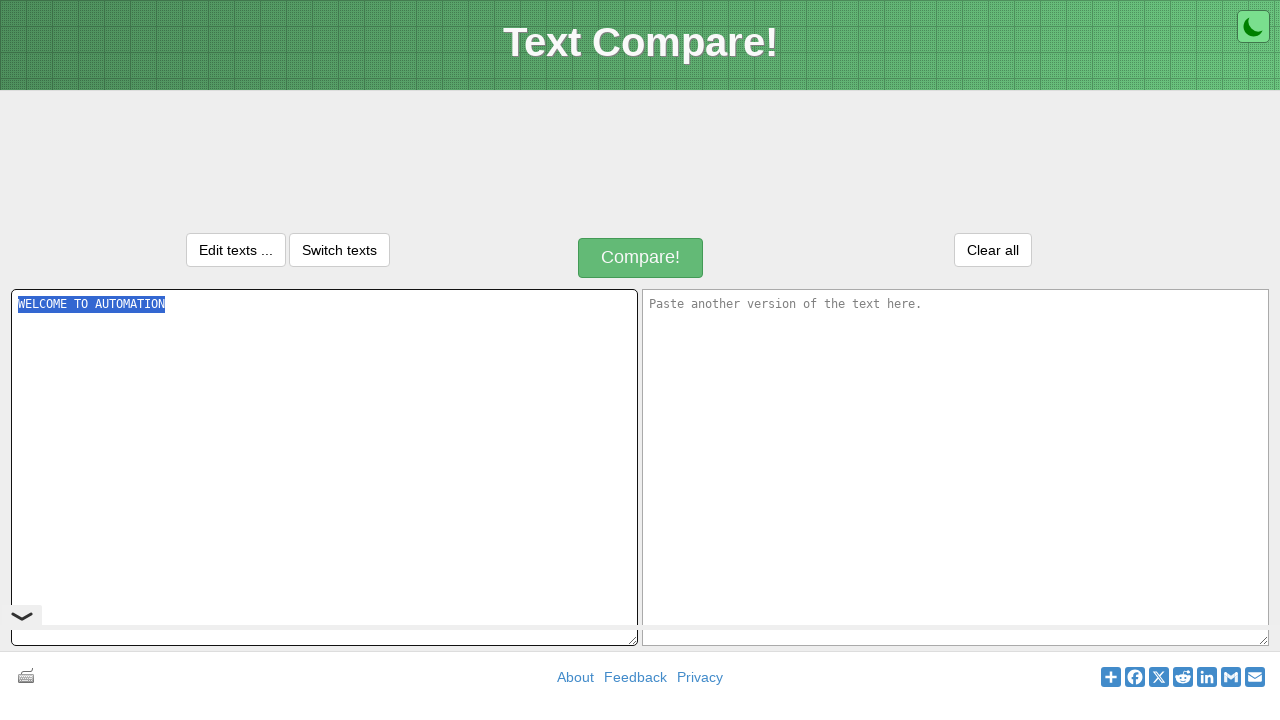

Pressed Tab to move to next field
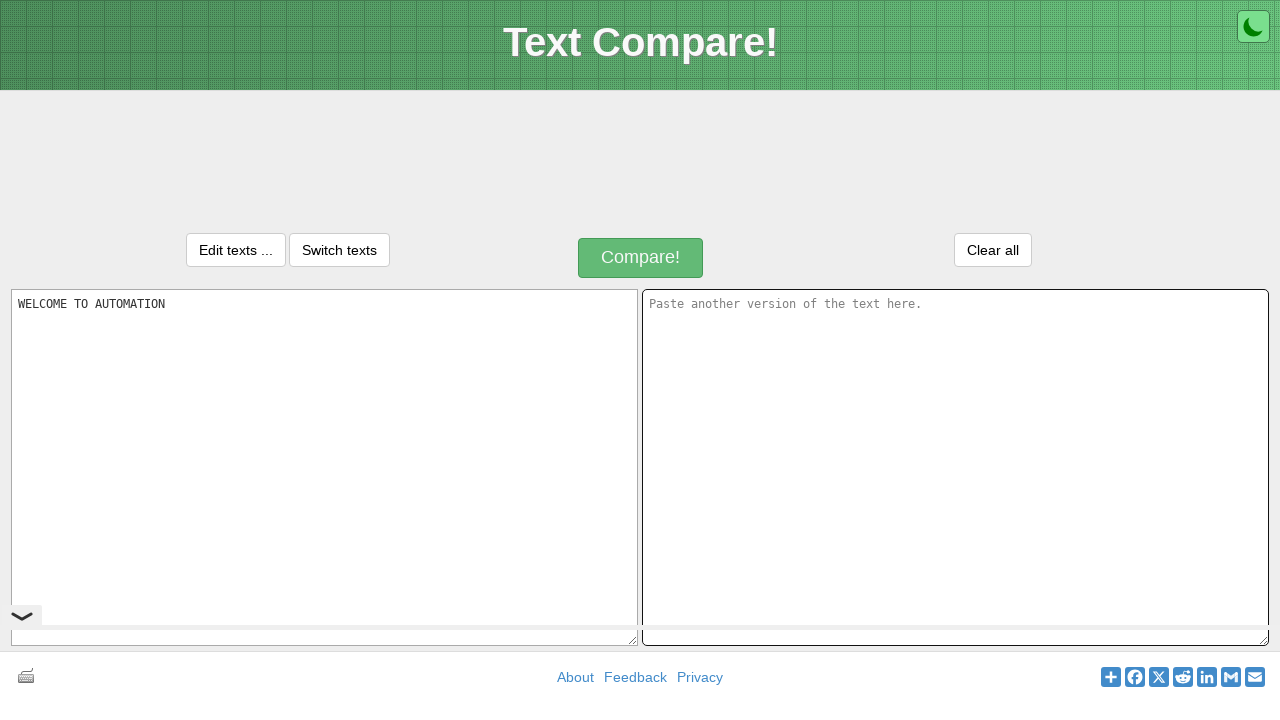

Pasted copied text using Ctrl+V in second field
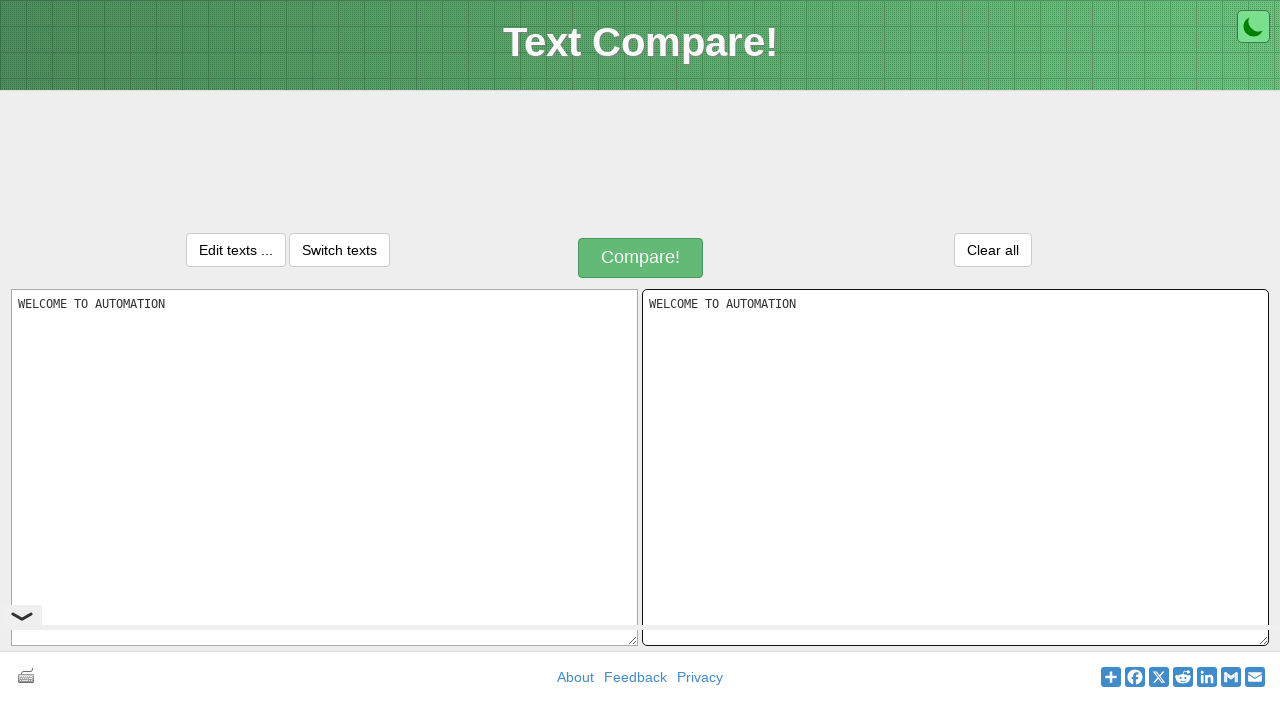

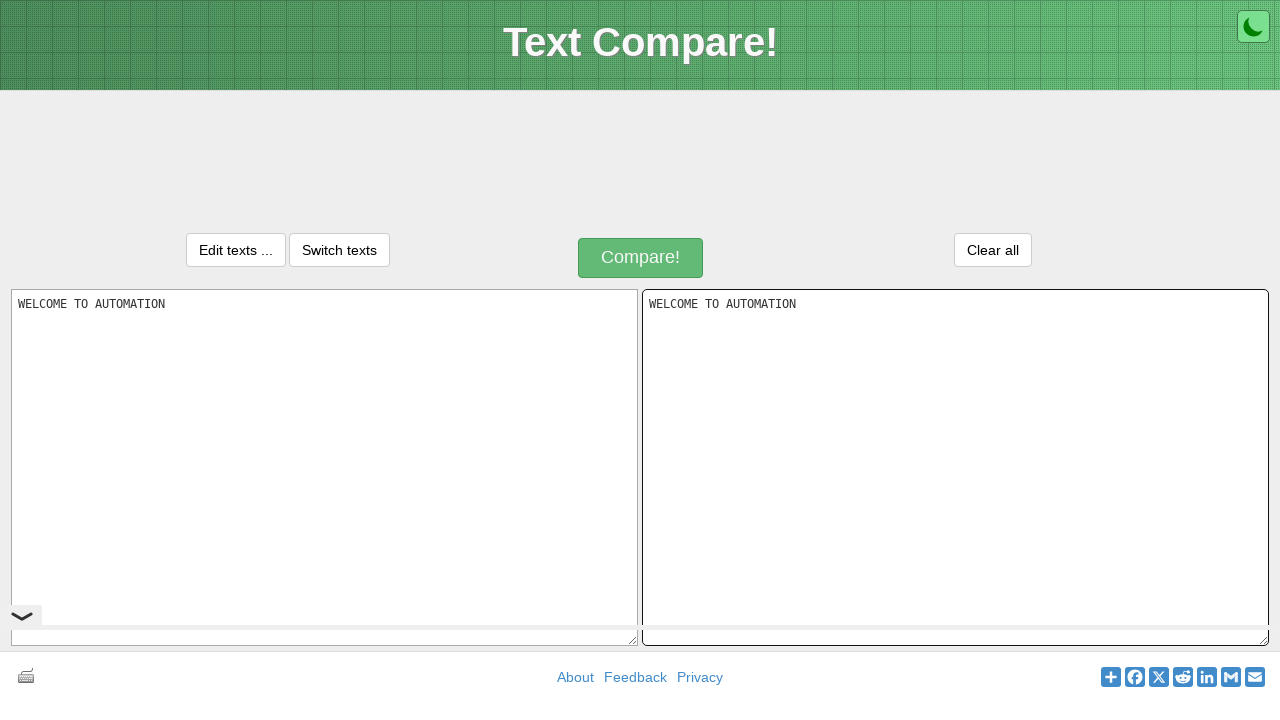